Tests various dropdown interactions including static dropdowns, dynamic dropdowns with passenger count, autosuggestive dropdowns, checkboxes, radio buttons, and form submission on a flight booking practice page.

Starting URL: https://rahulshettyacademy.com/dropdownsPractise/

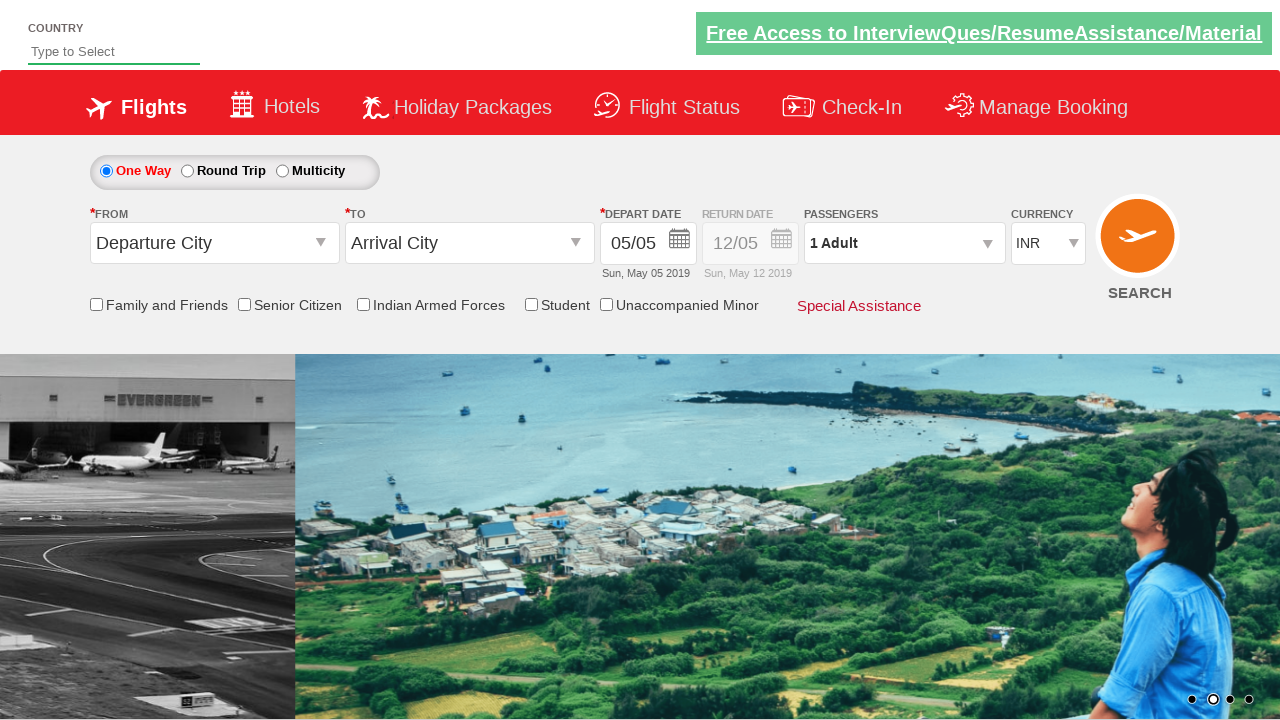

Selected currency dropdown by index 3 on #ctl00_mainContent_DropDownListCurrency
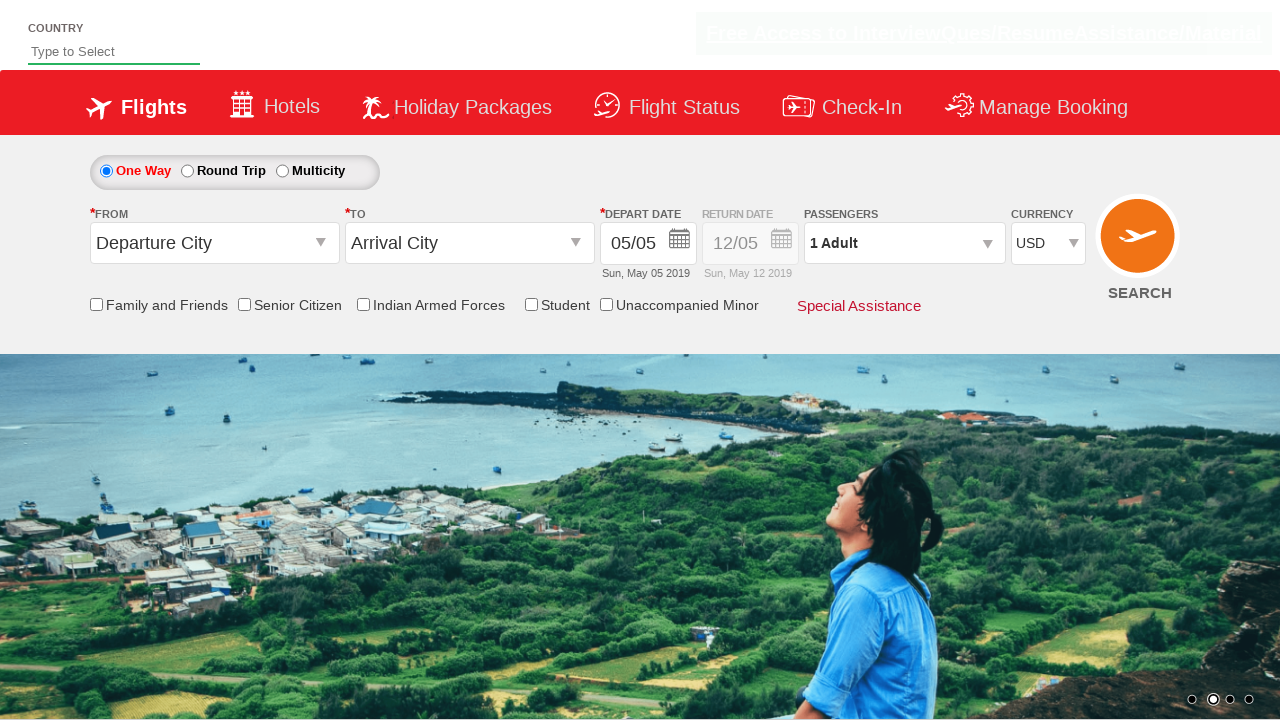

Selected AED currency by label on #ctl00_mainContent_DropDownListCurrency
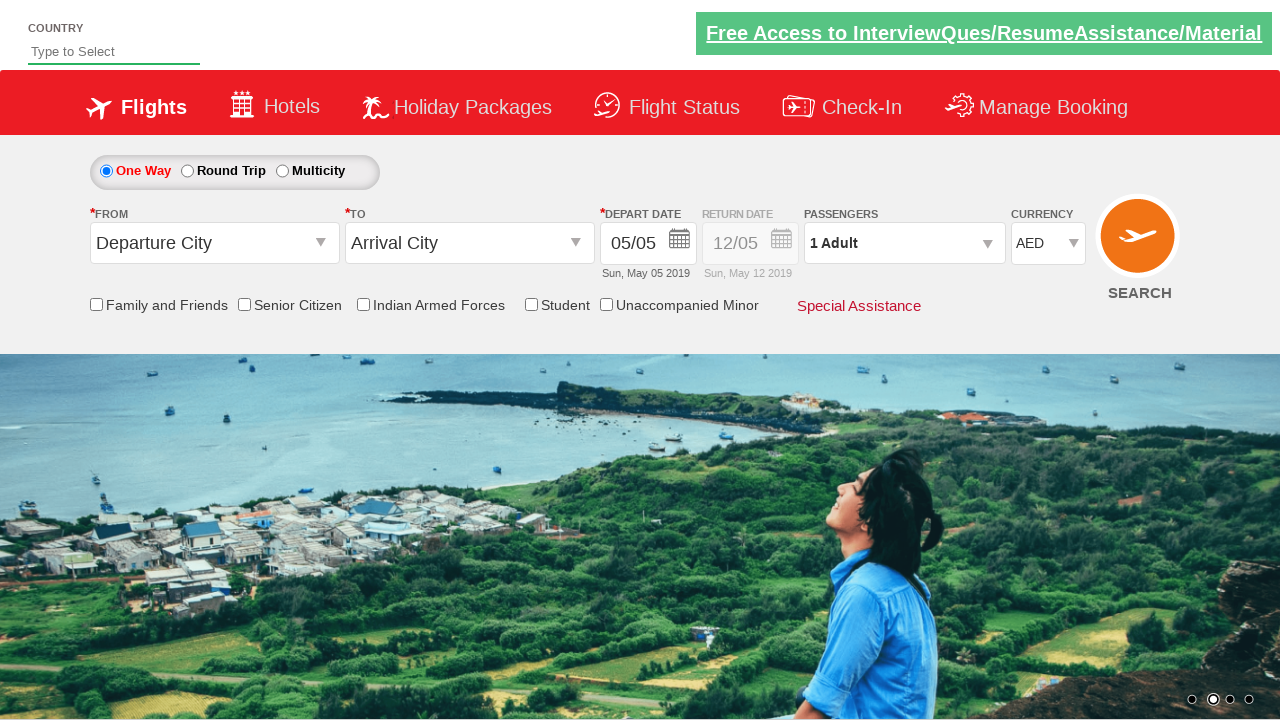

Selected INR currency by value on #ctl00_mainContent_DropDownListCurrency
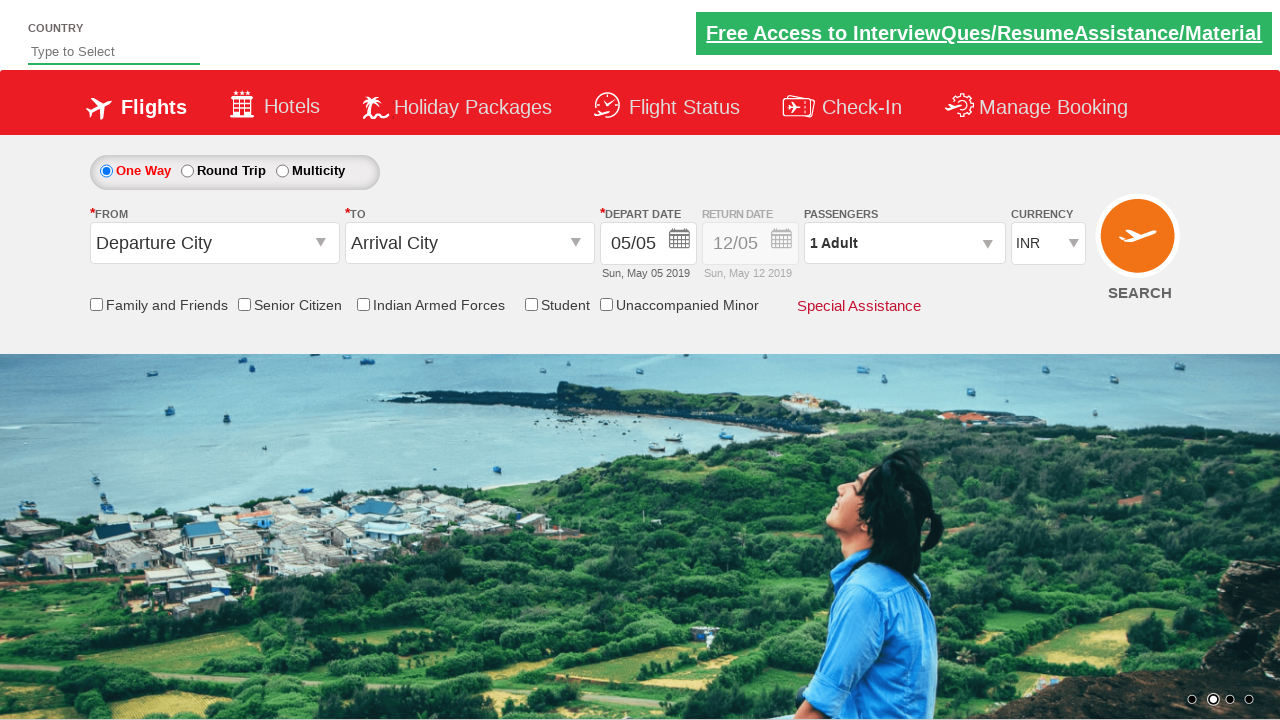

Clicked passenger info dropdown at (904, 243) on #divpaxinfo
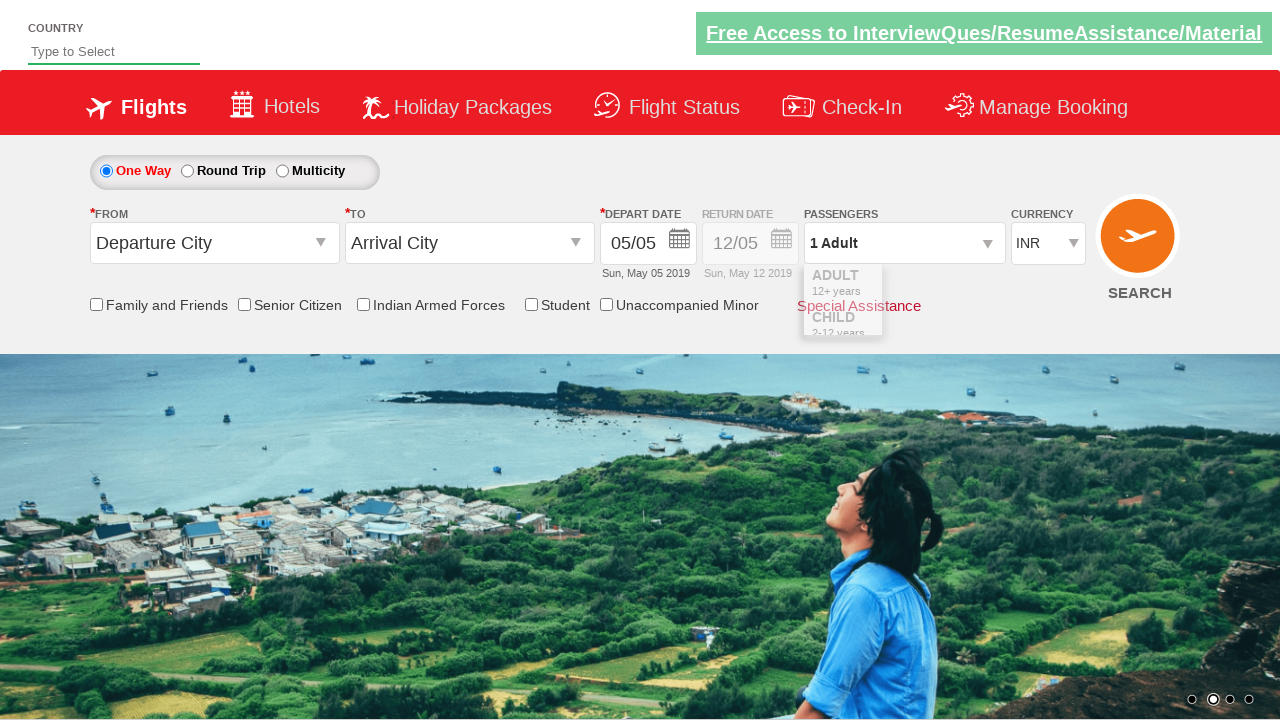

Waited for passenger dropdown to load
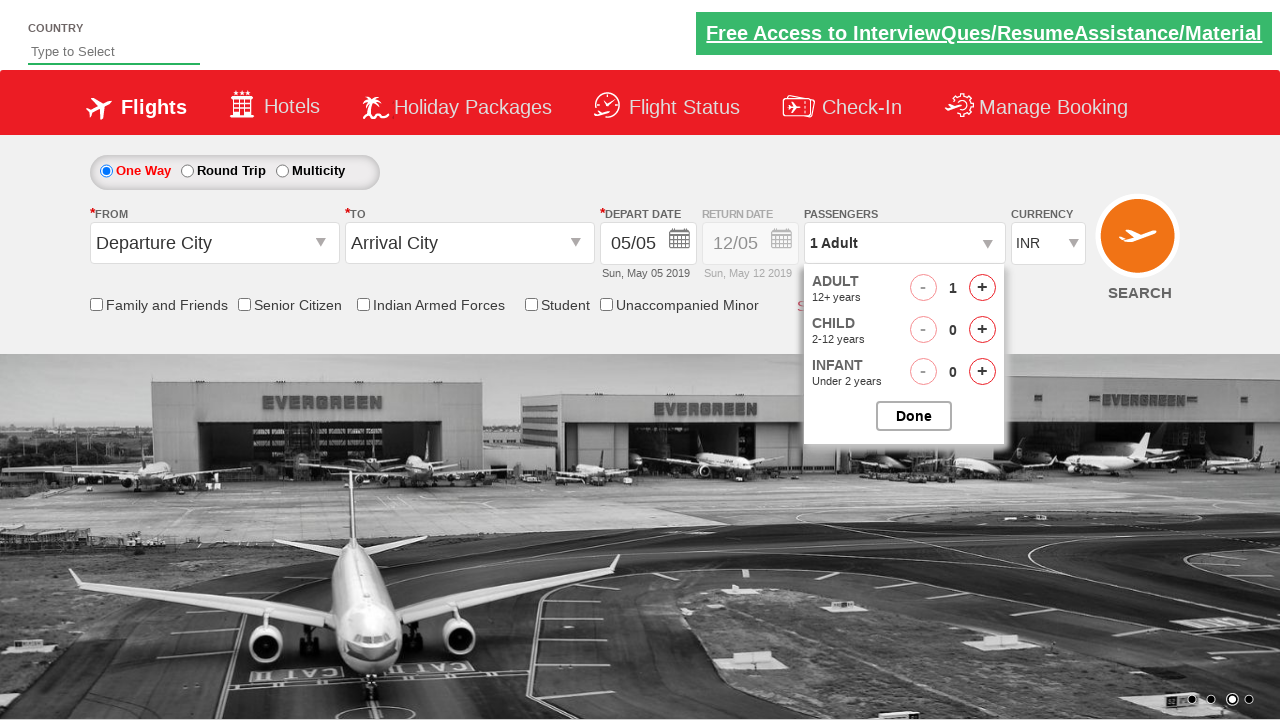

Increased adult passenger count (click 1/4) at (982, 288) on #hrefIncAdt
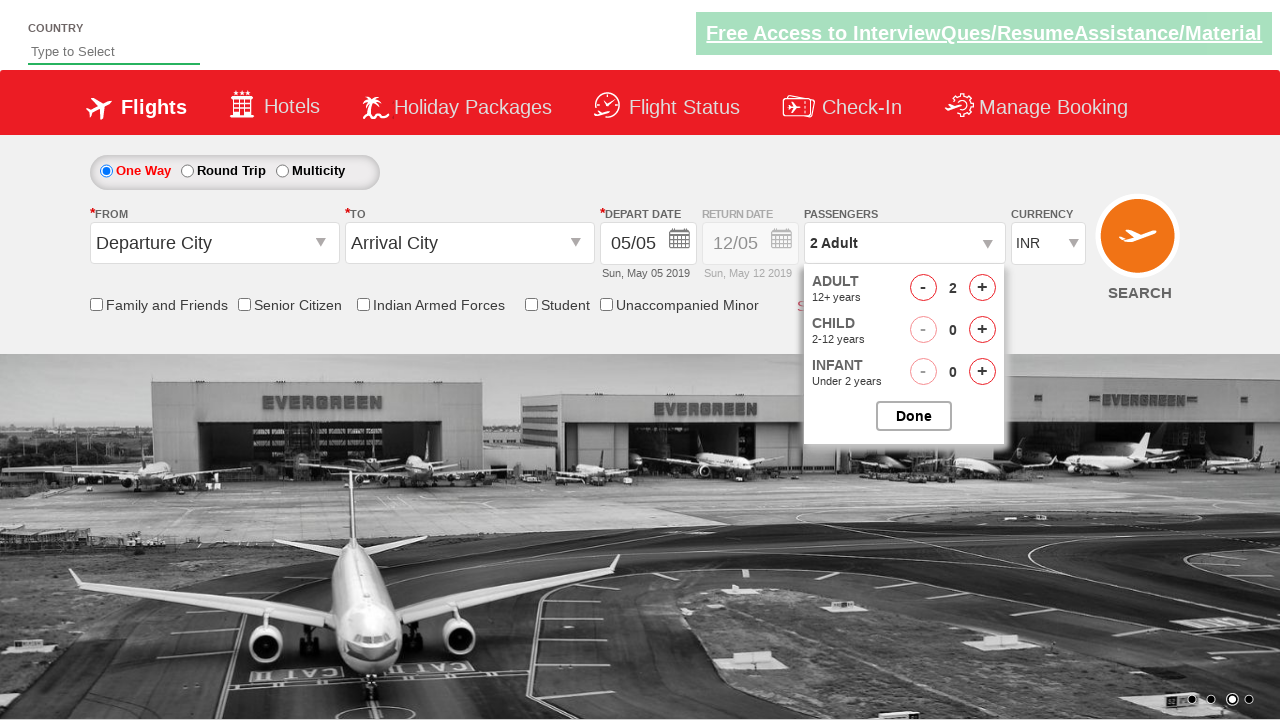

Increased adult passenger count (click 2/4) at (982, 288) on #hrefIncAdt
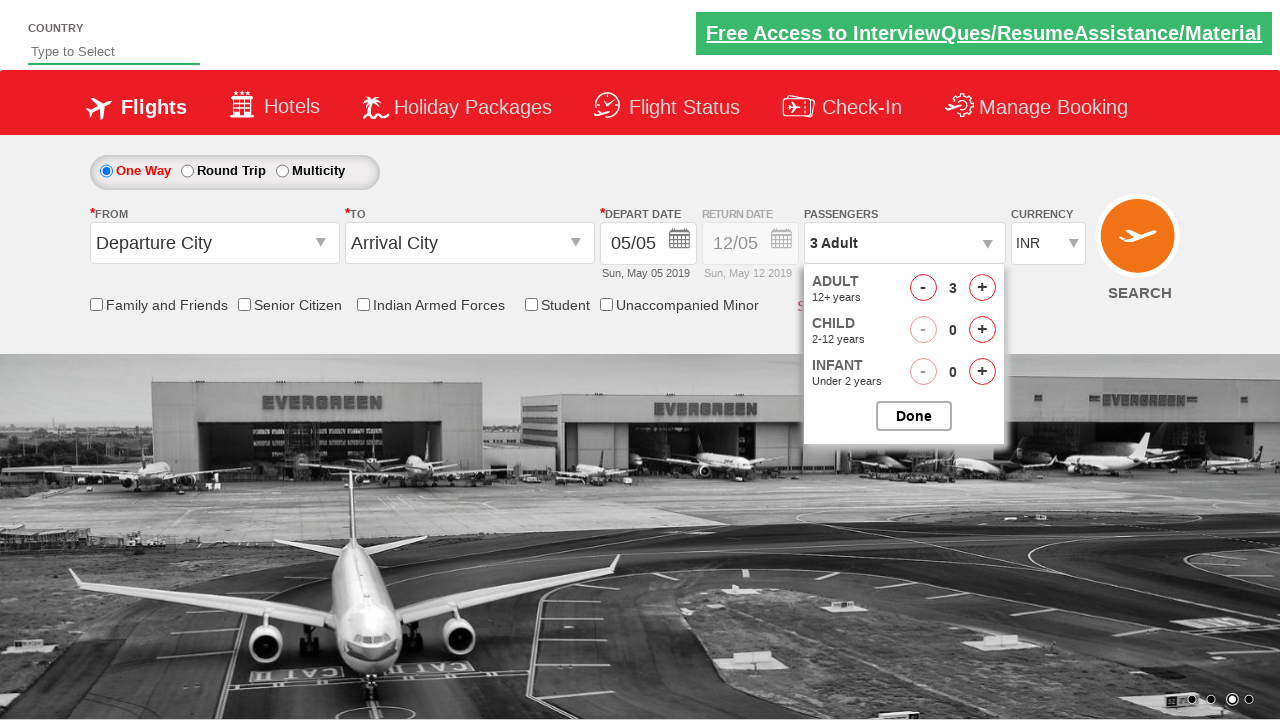

Increased adult passenger count (click 3/4) at (982, 288) on #hrefIncAdt
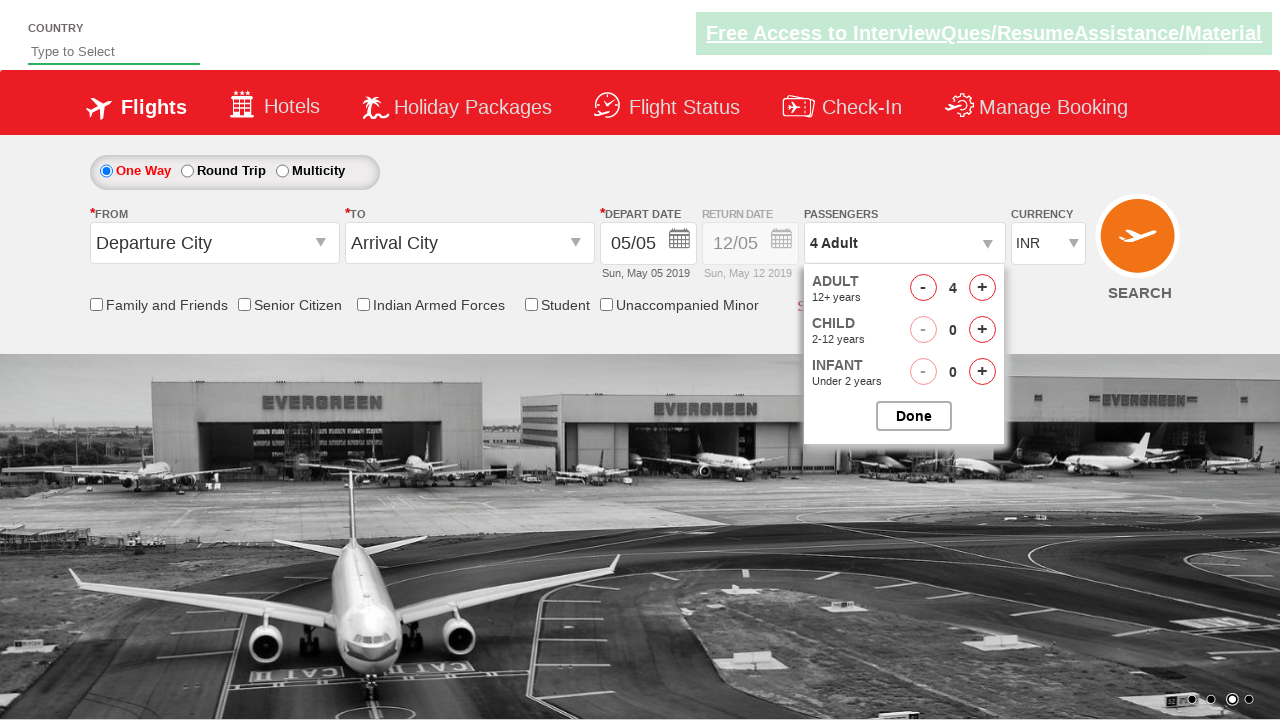

Increased adult passenger count (click 4/4) at (982, 288) on #hrefIncAdt
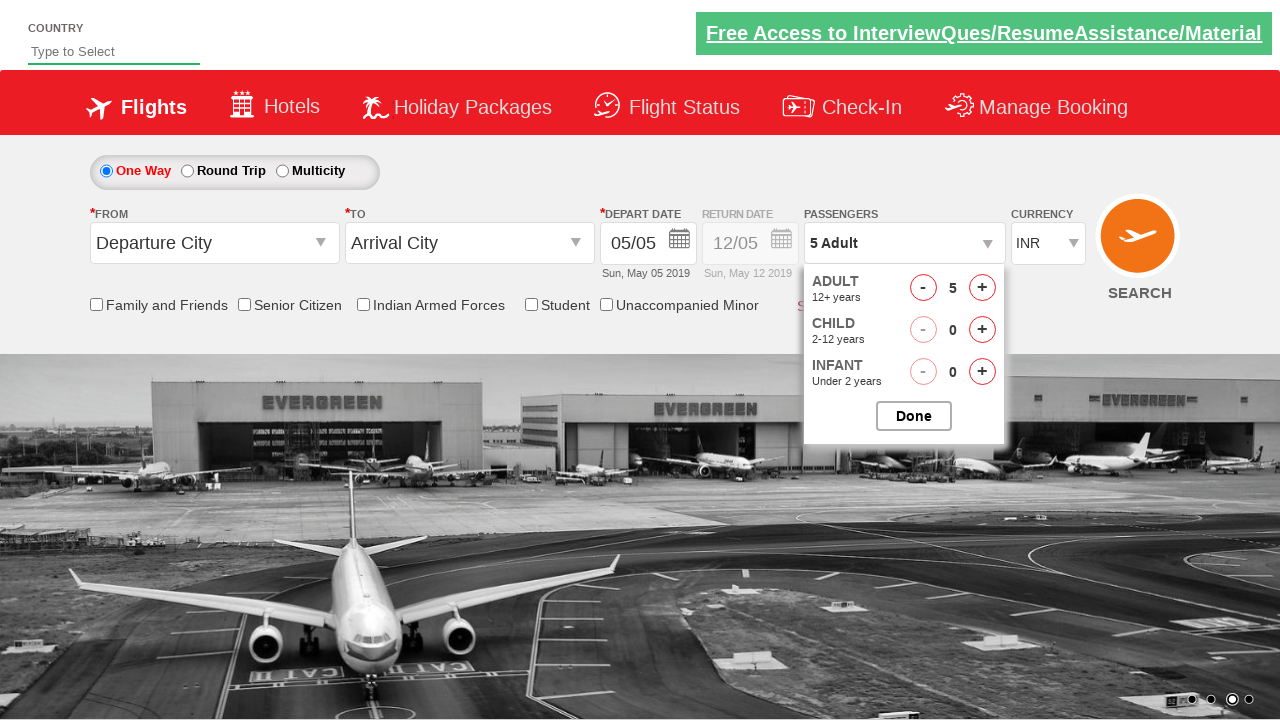

Closed passenger count dropdown at (914, 416) on #btnclosepaxoption
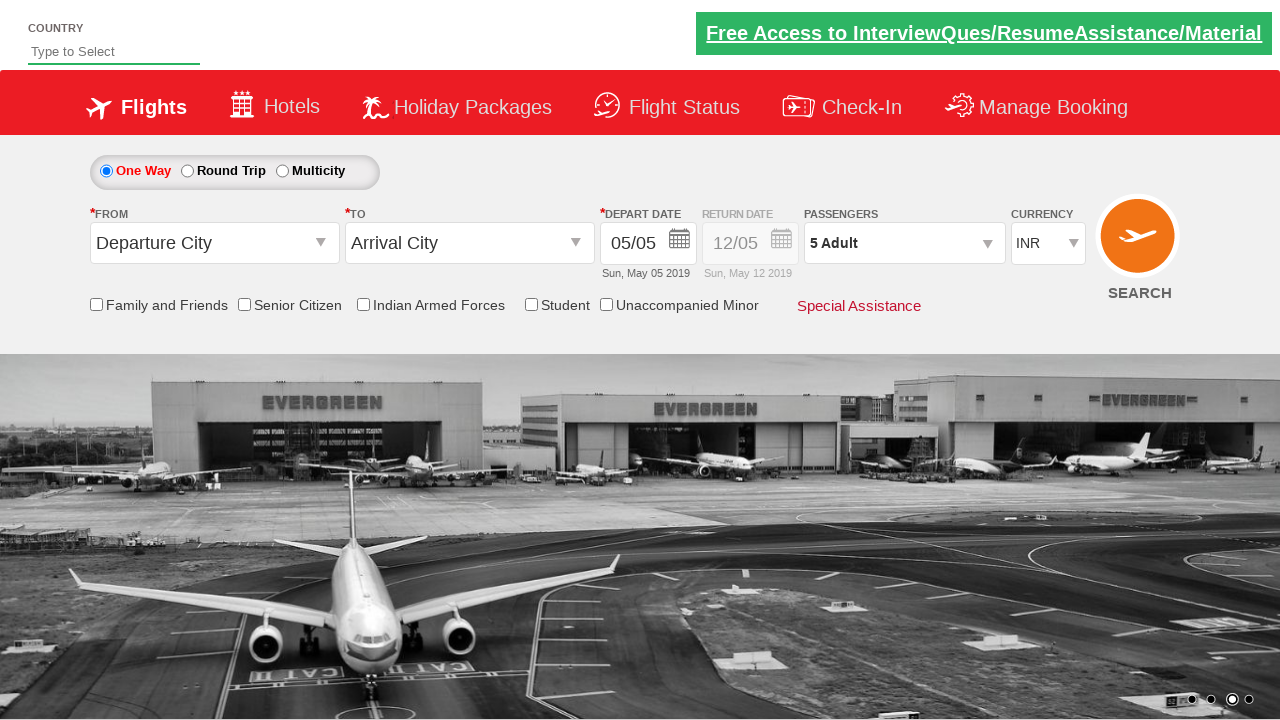

Clicked origin station dropdown at (214, 243) on #ctl00_mainContent_ddl_originStation1_CTXT
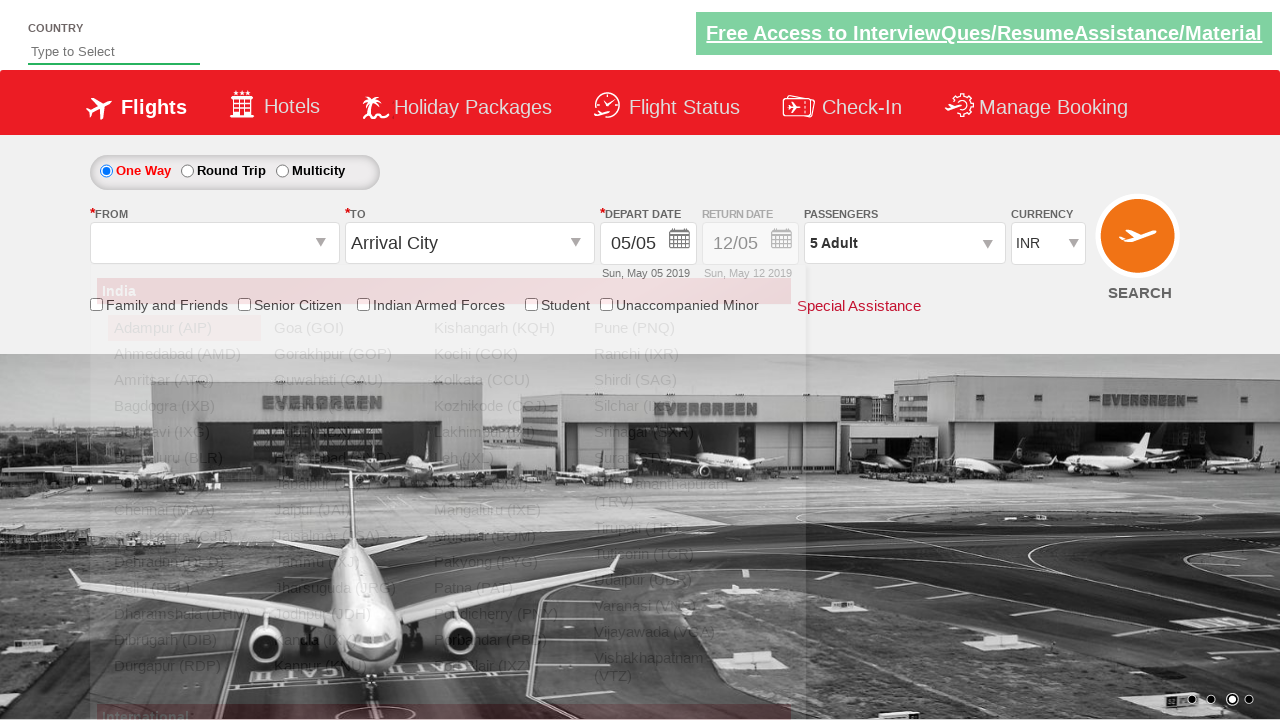

Selected Bangalore (BLR) as origin at (184, 458) on xpath=//a[@value='BLR']
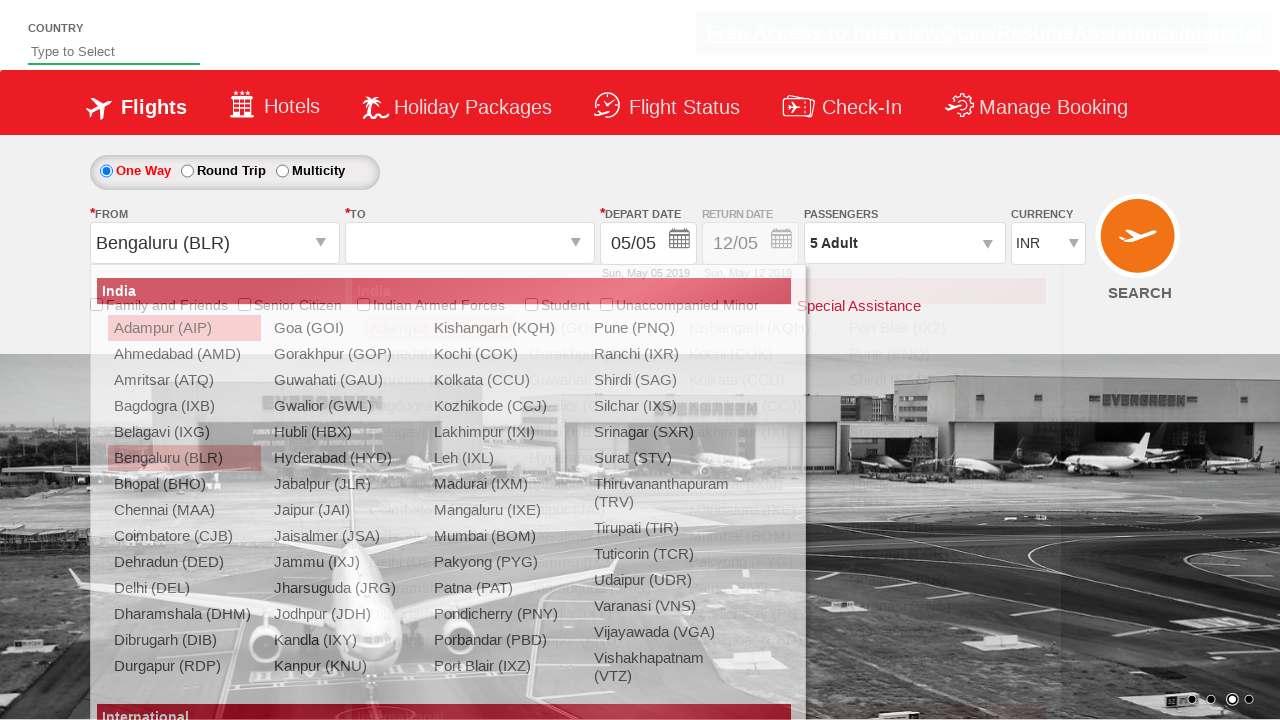

Waited for destination dropdown to load
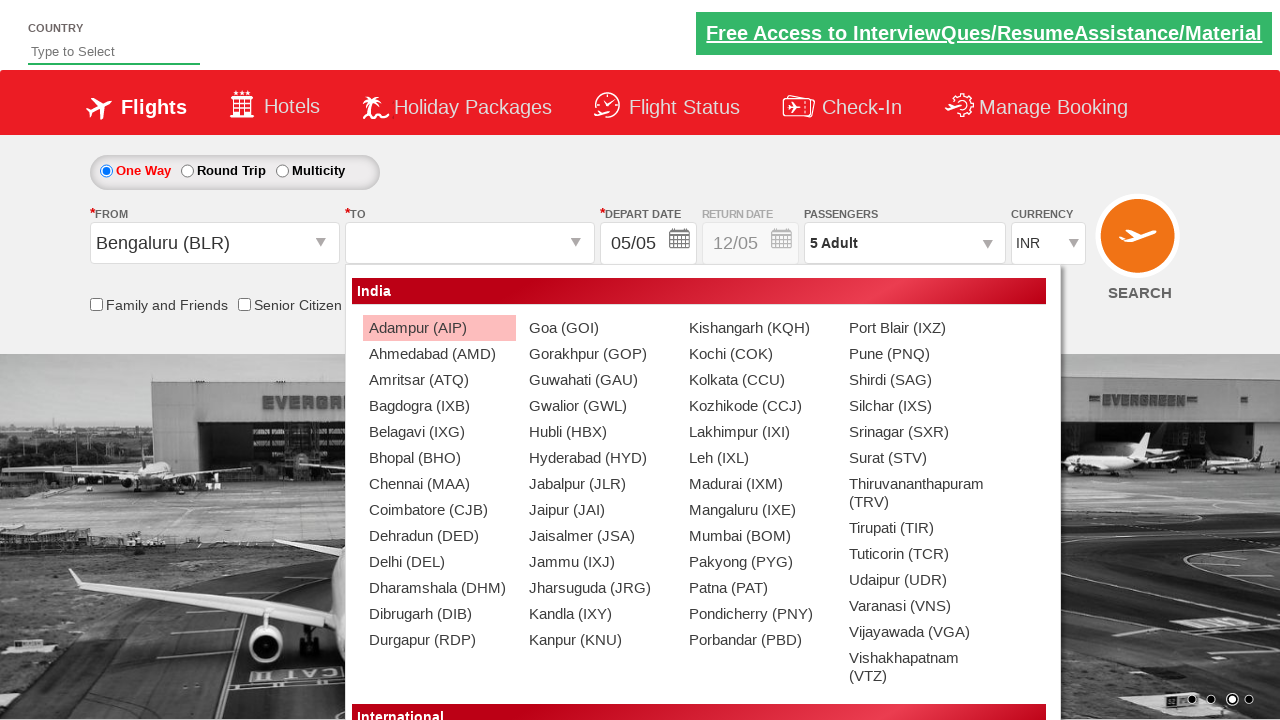

Selected Chennai (MAA) as destination at (439, 484) on xpath=//div[@id='glsctl00_mainContent_ddl_destinationStation1_CTNR']//a[@value='
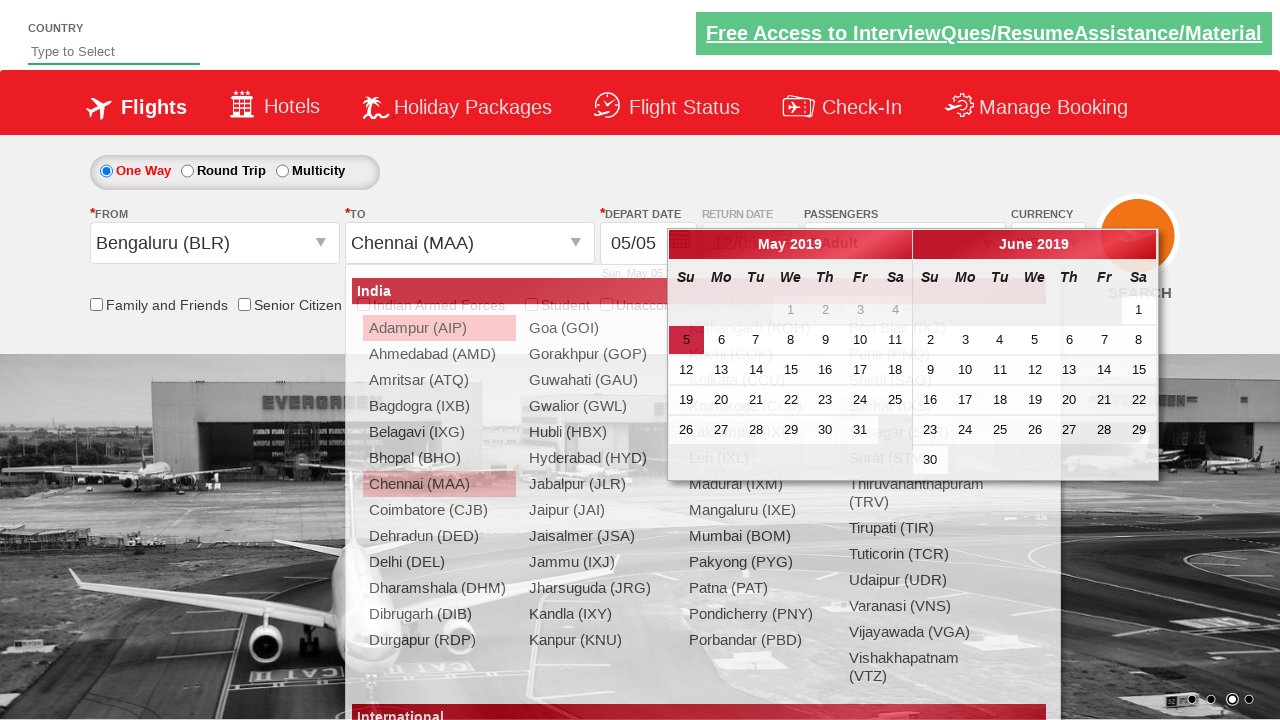

Filled autosuggestive dropdown with 'ind' on #autosuggest
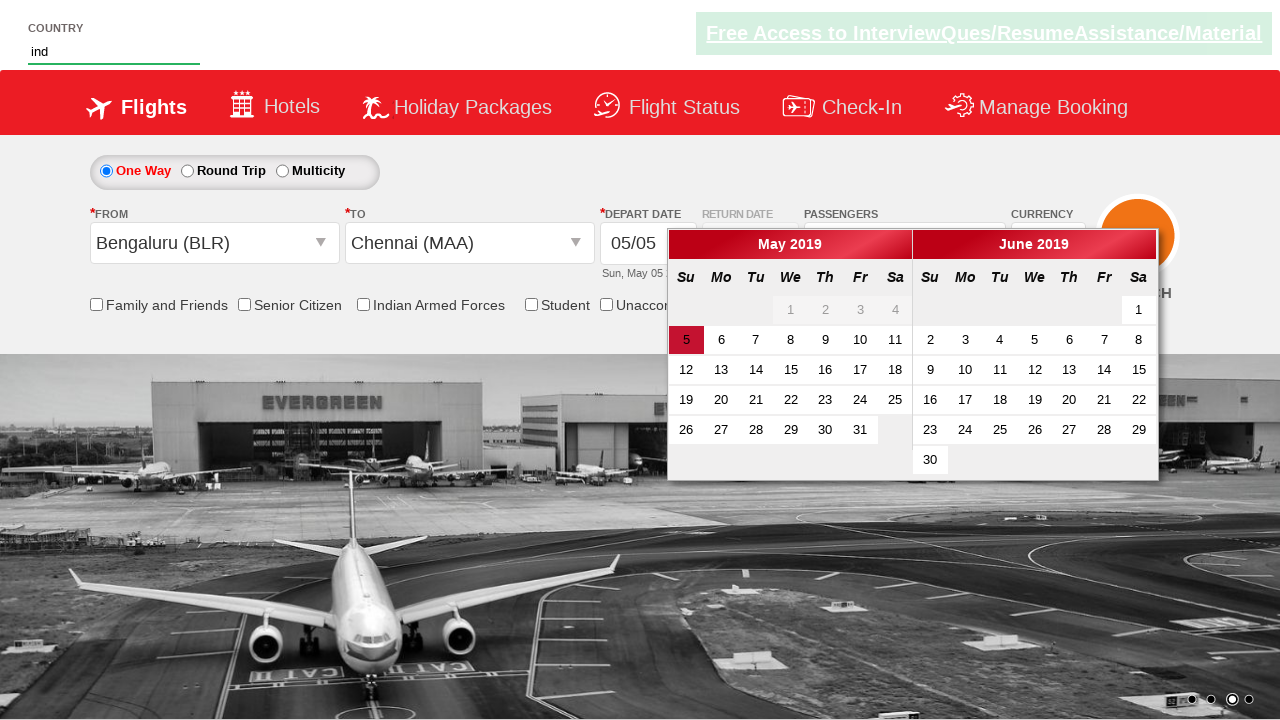

Waited for autosuggestive options to appear
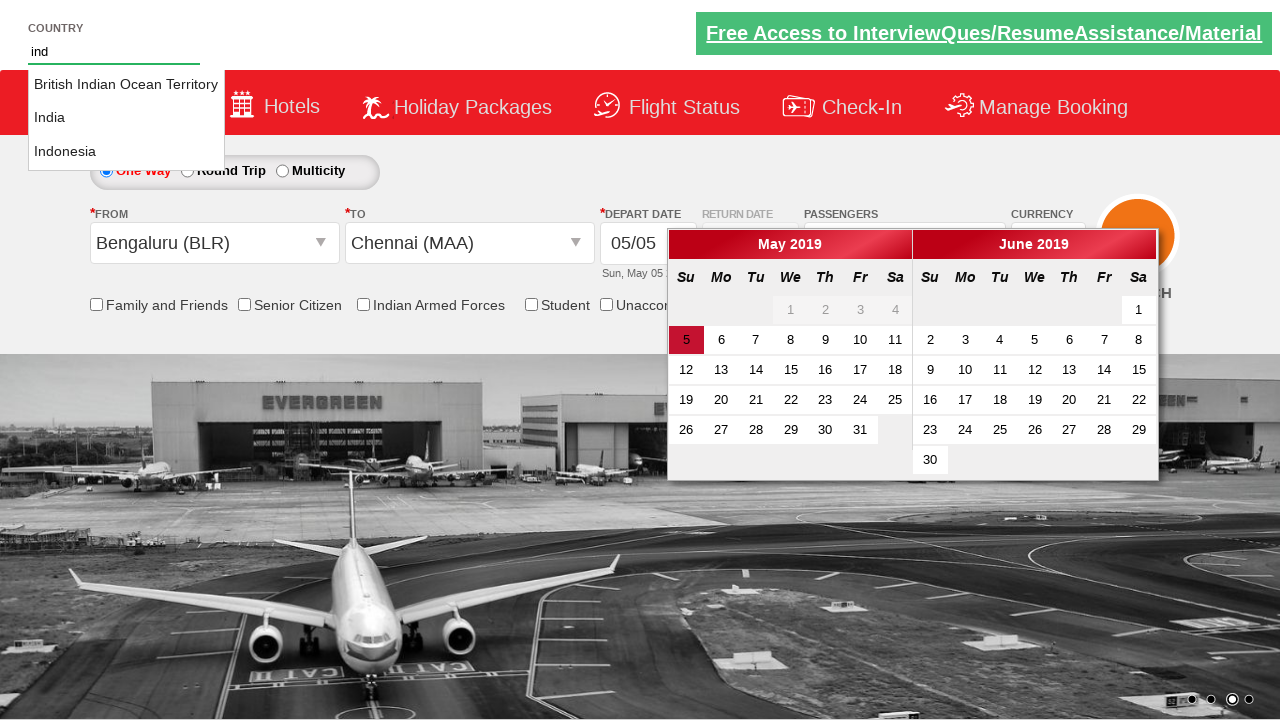

Selected 'India' from autosuggestive dropdown options at (126, 118) on li.ui-menu-item a >> nth=1
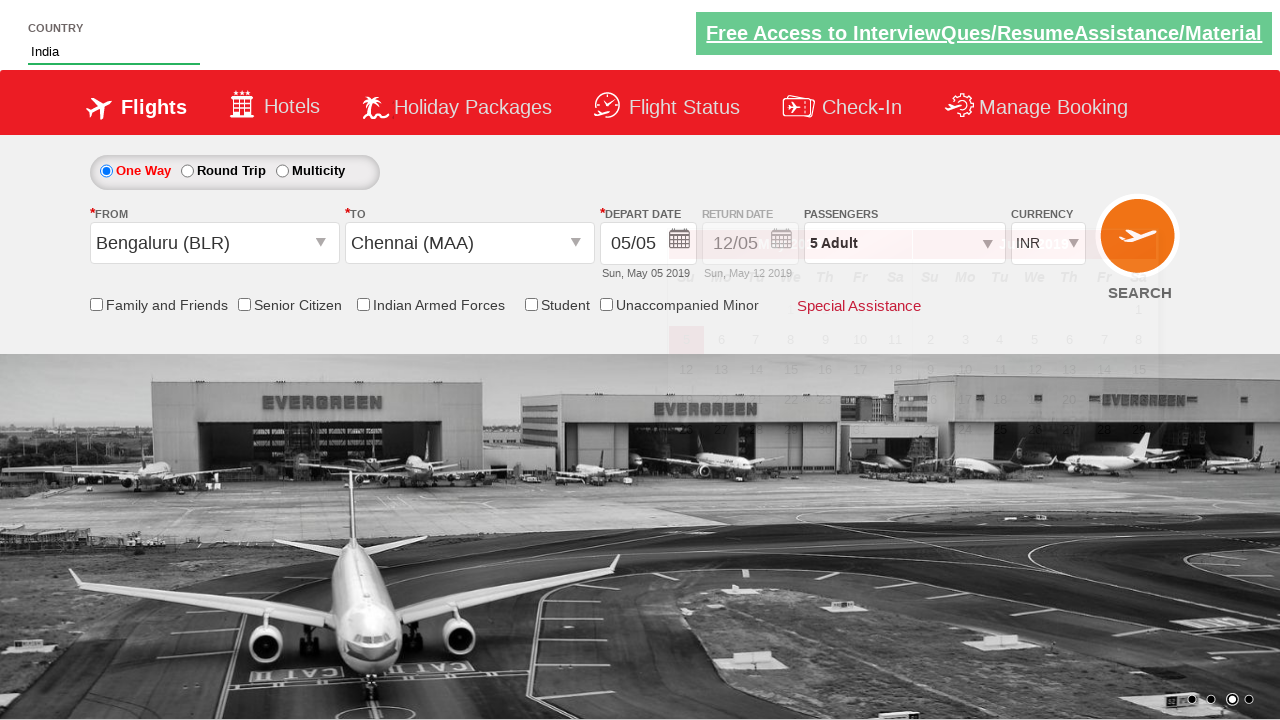

Checked 'Friends and Family' checkbox at (96, 304) on input[id*='friendsandfamily']
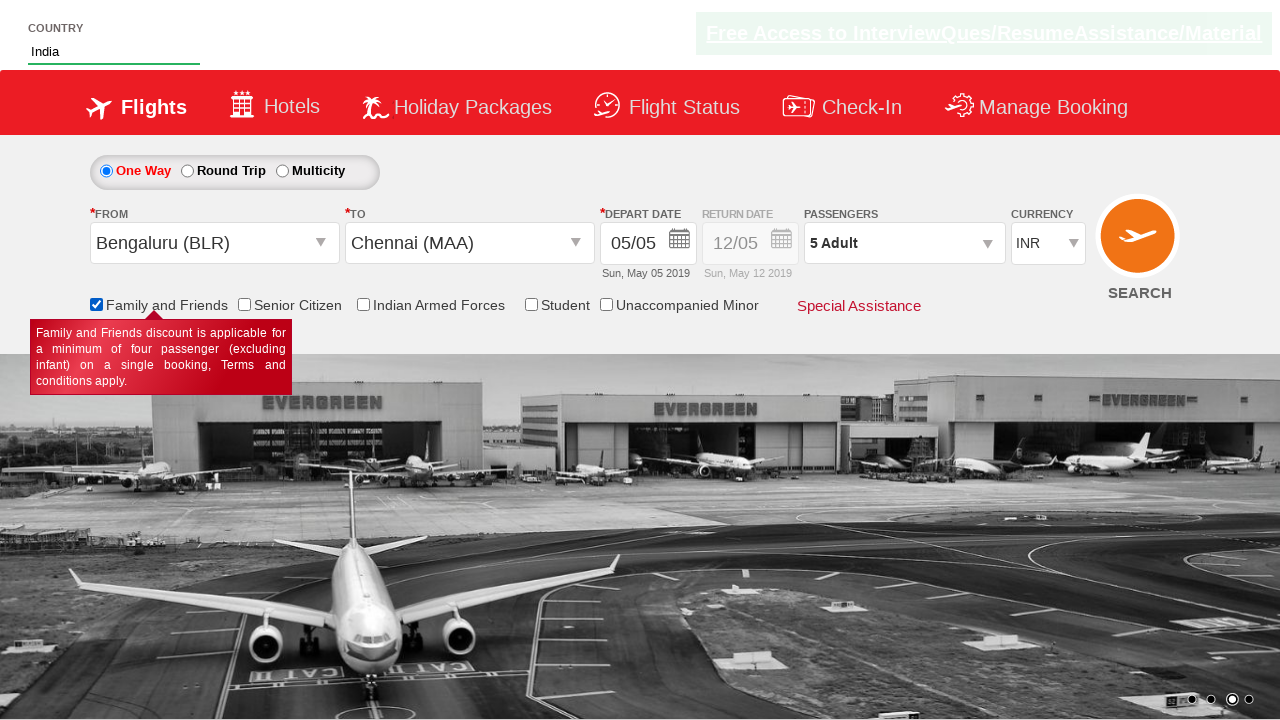

Selected round trip radio button at (187, 171) on #ctl00_mainContent_rbtnl_Trip_1
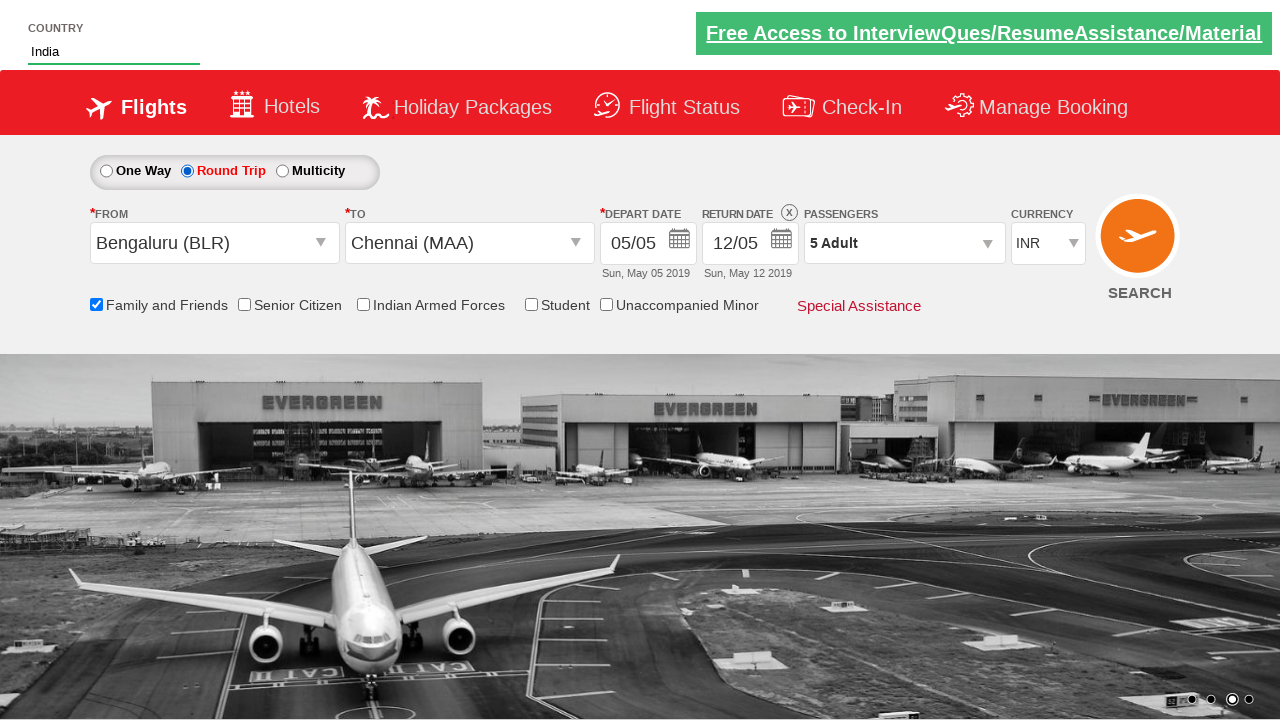

Clicked 'Find Flights' button to submit form at (1140, 245) on input#ctl00_mainContent_btn_FindFlights
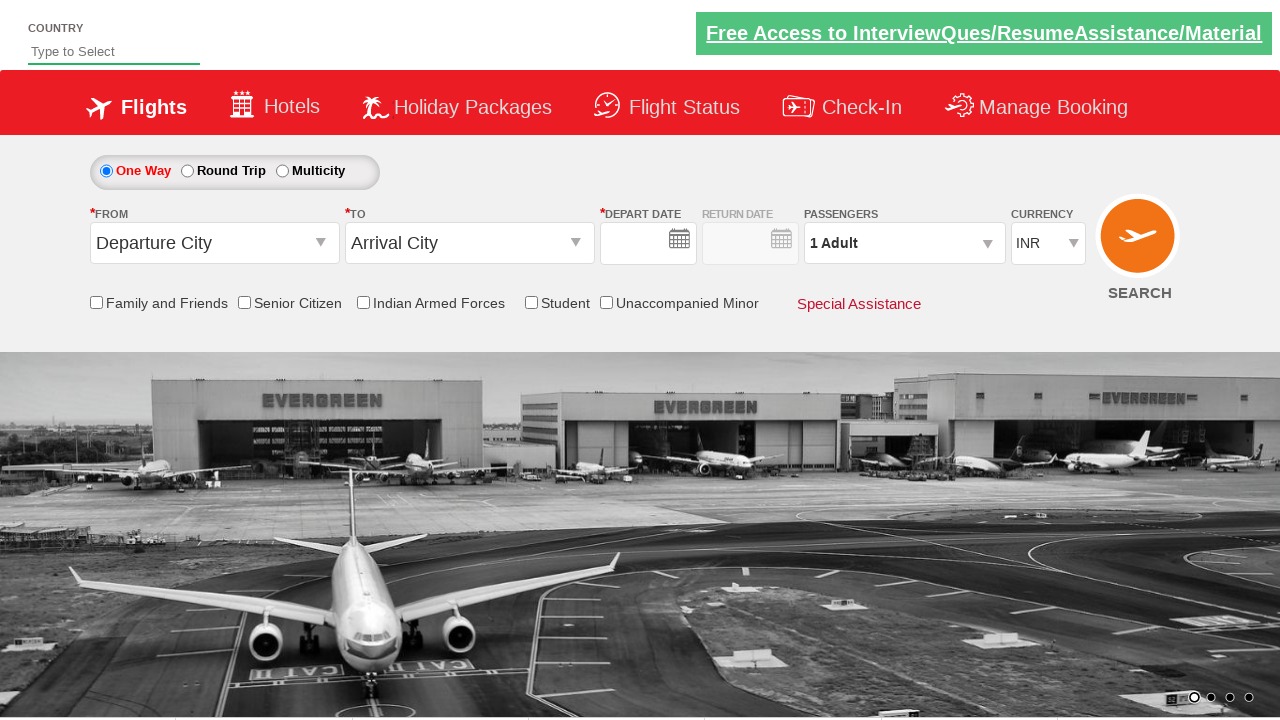

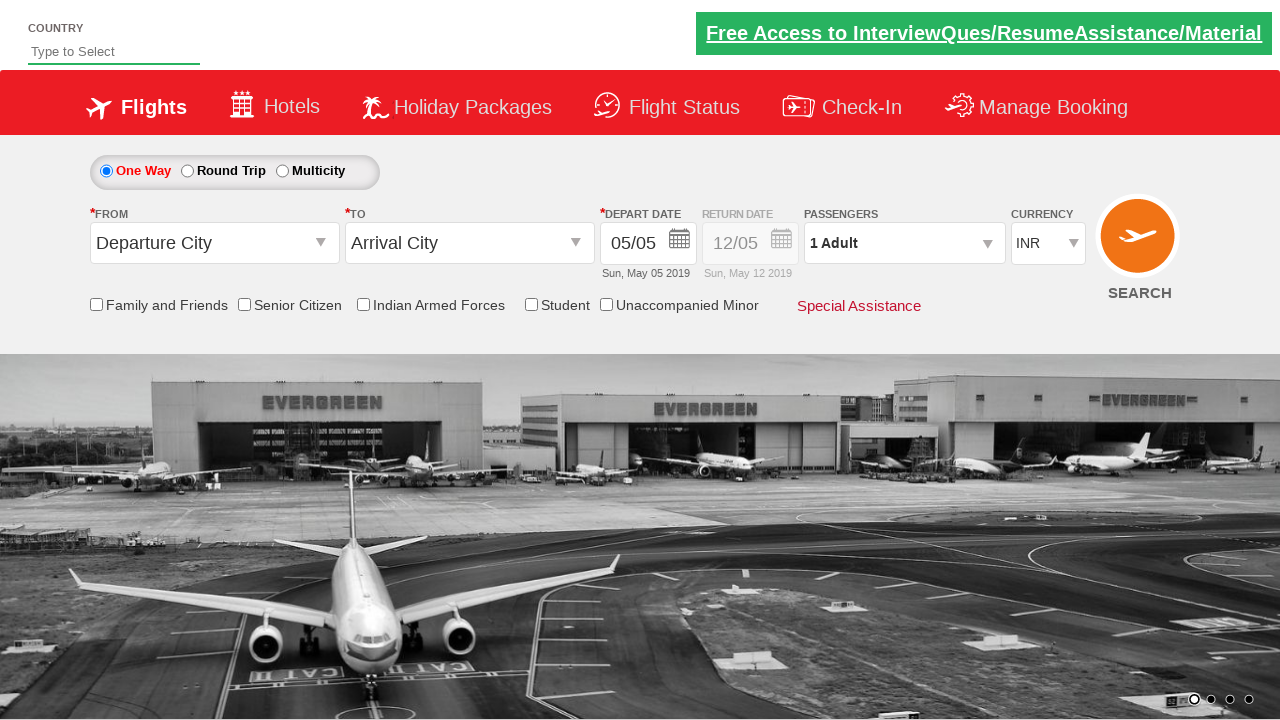